Tests mobile device emulation by setting iPhone viewport dimensions and verifying mobile layout elements are visible

Starting URL: https://httpbin.org/

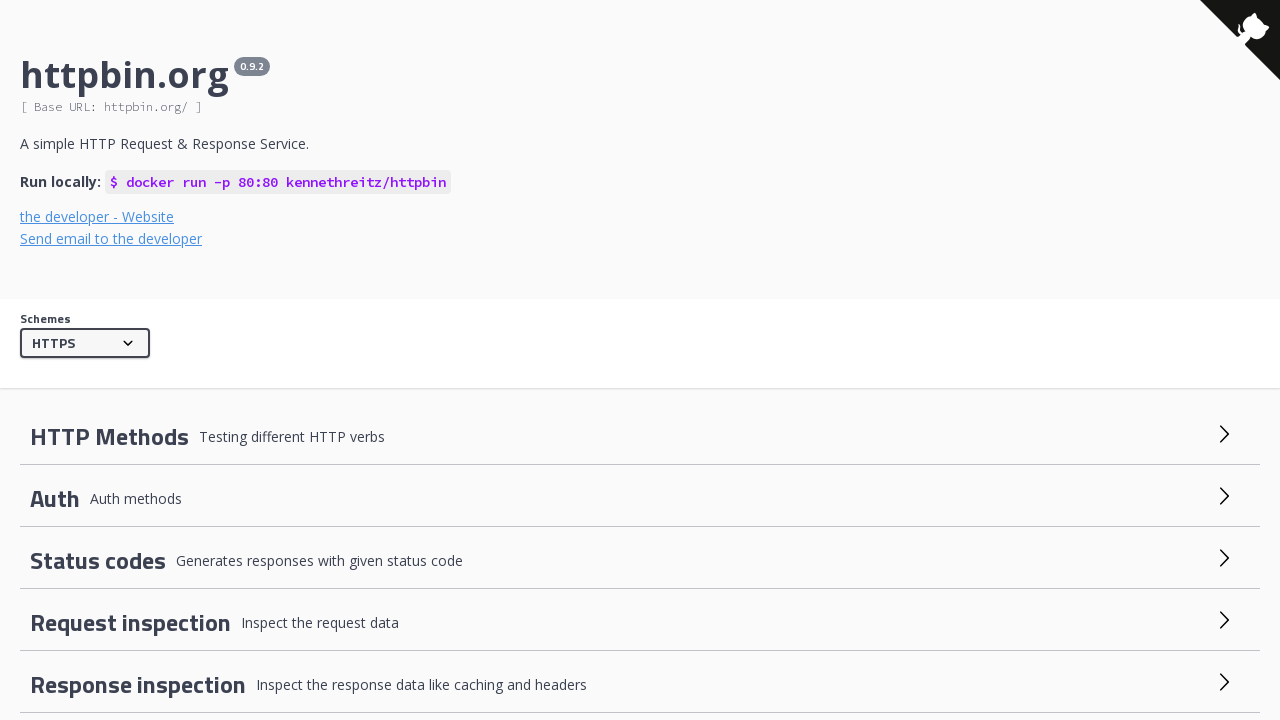

Set viewport to iPhone dimensions (375x812)
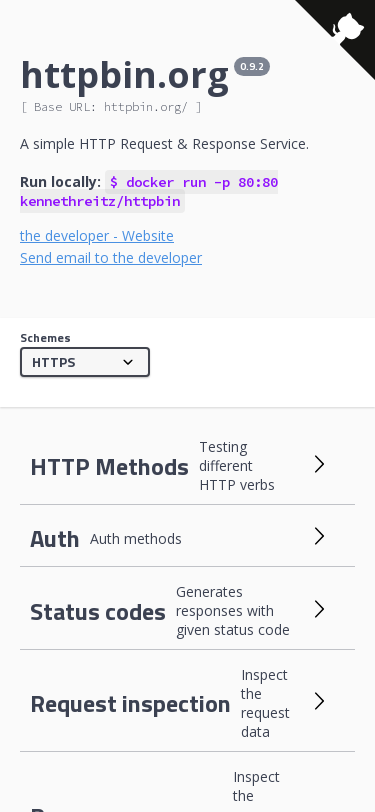

Reloaded page with mobile viewport
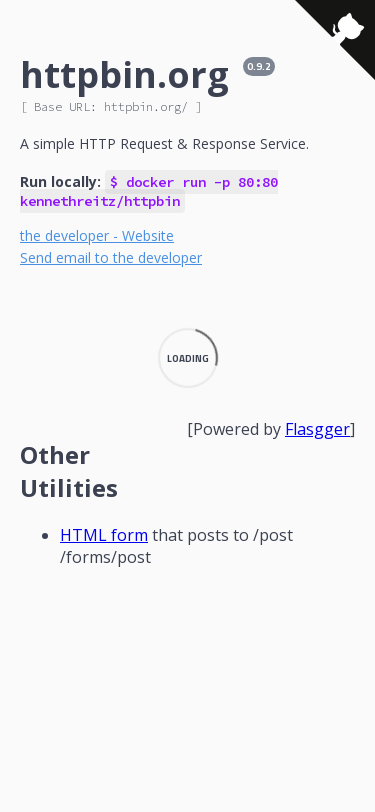

Verified first h2 element is visible in mobile layout
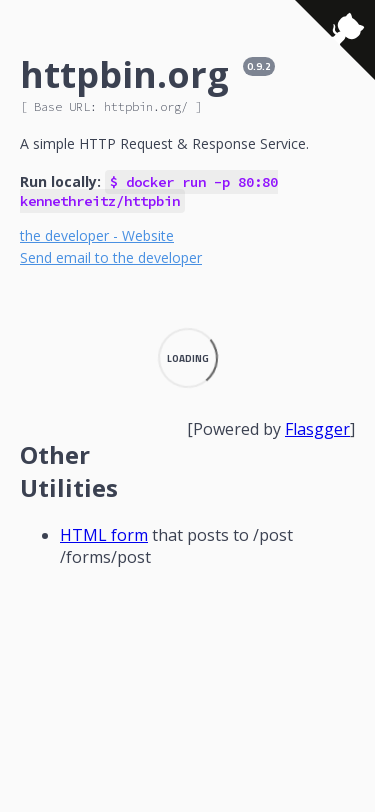

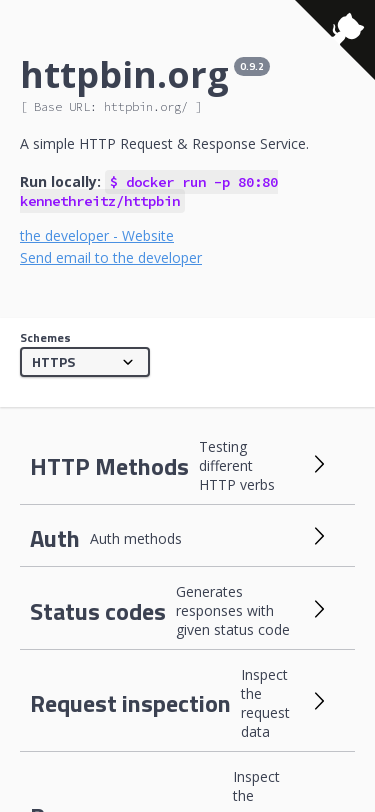